Tests element state checking on a demo page by verifying if submit button is clickable and checking element visibility

Starting URL: http://sunilpatro1985.blogspot.com/p/demo_7.html

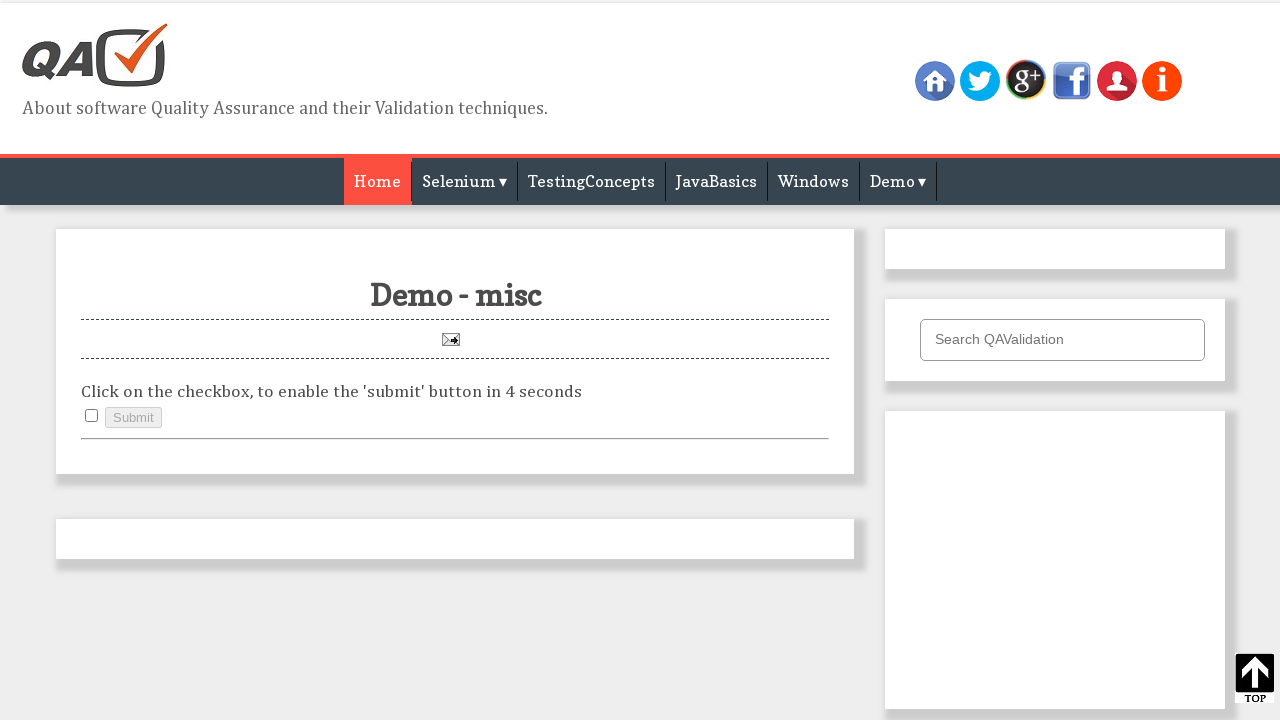

Checked if submit button (#next) is enabled
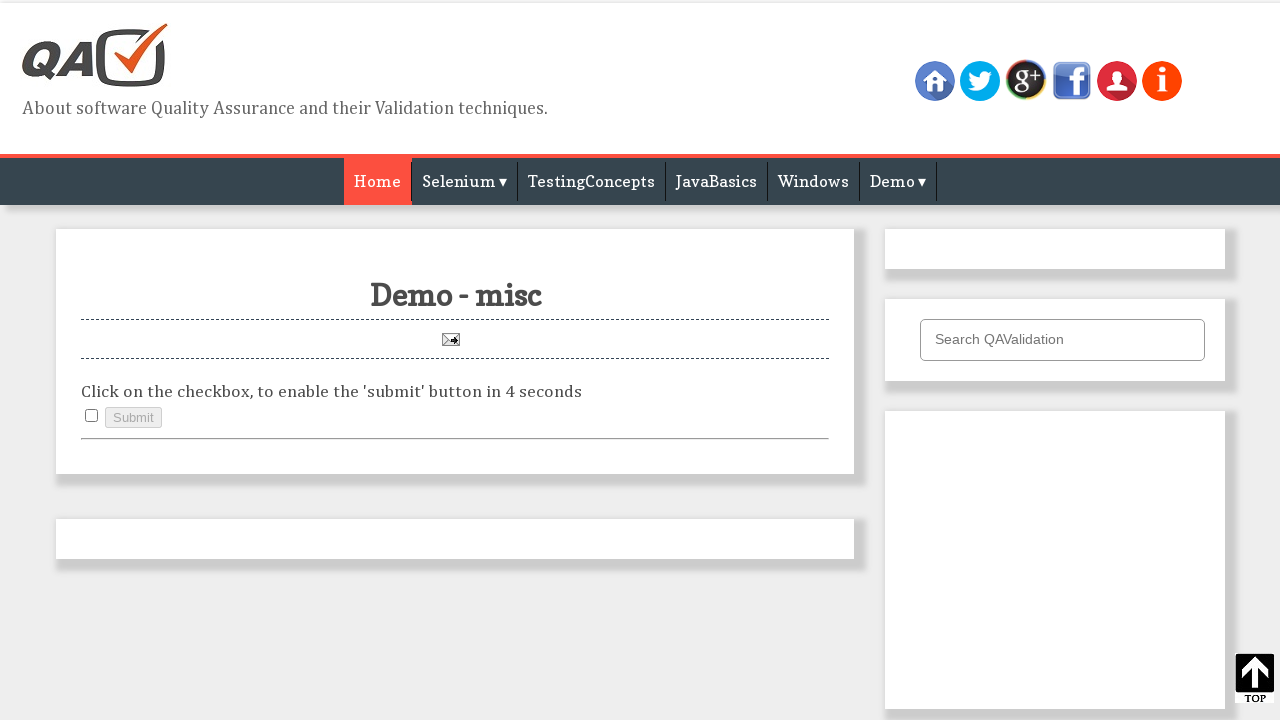

Checked if menu item is visible
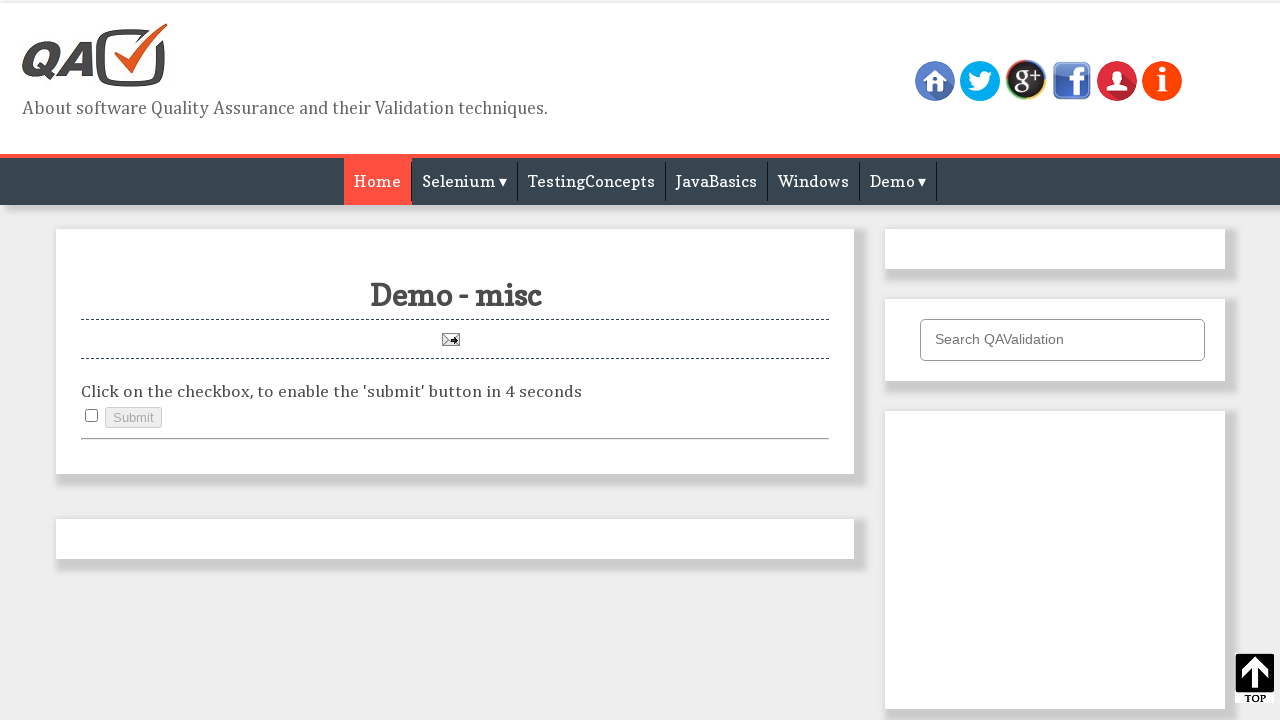

Clicked checkbox (#transcheck1) to enable submit button at (92, 415) on #transcheck1
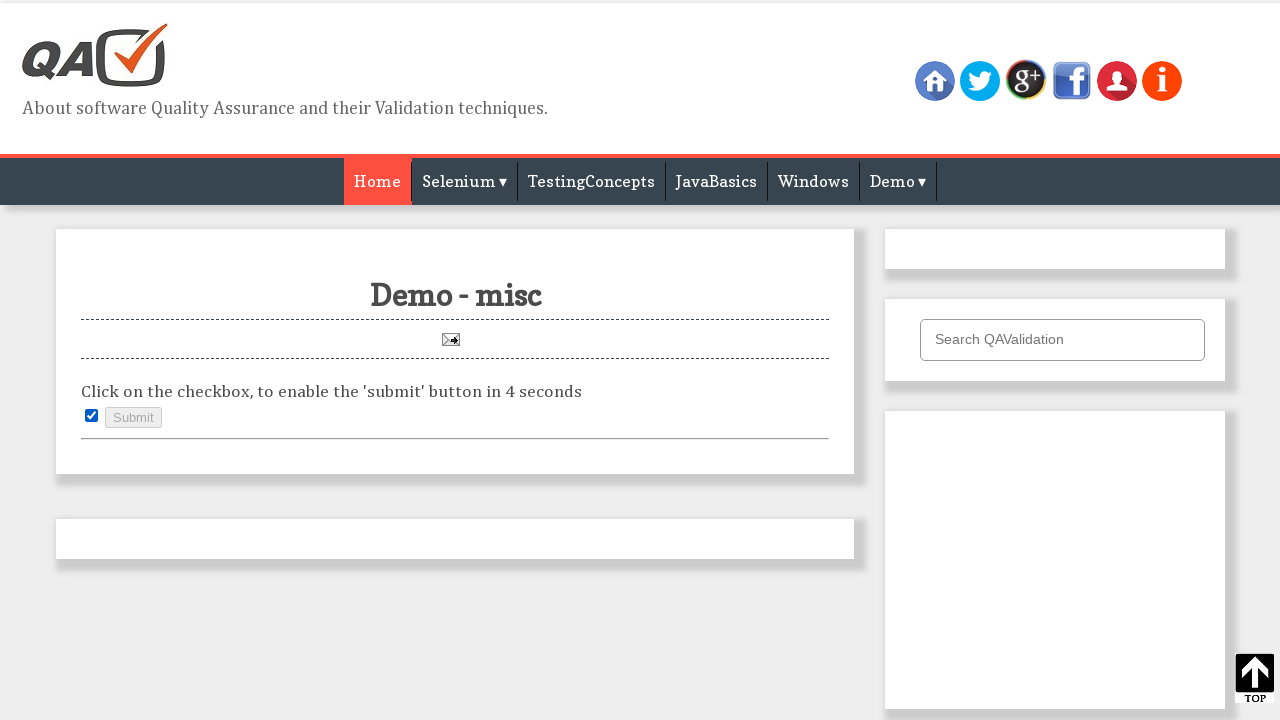

Waited for submit button to become enabled
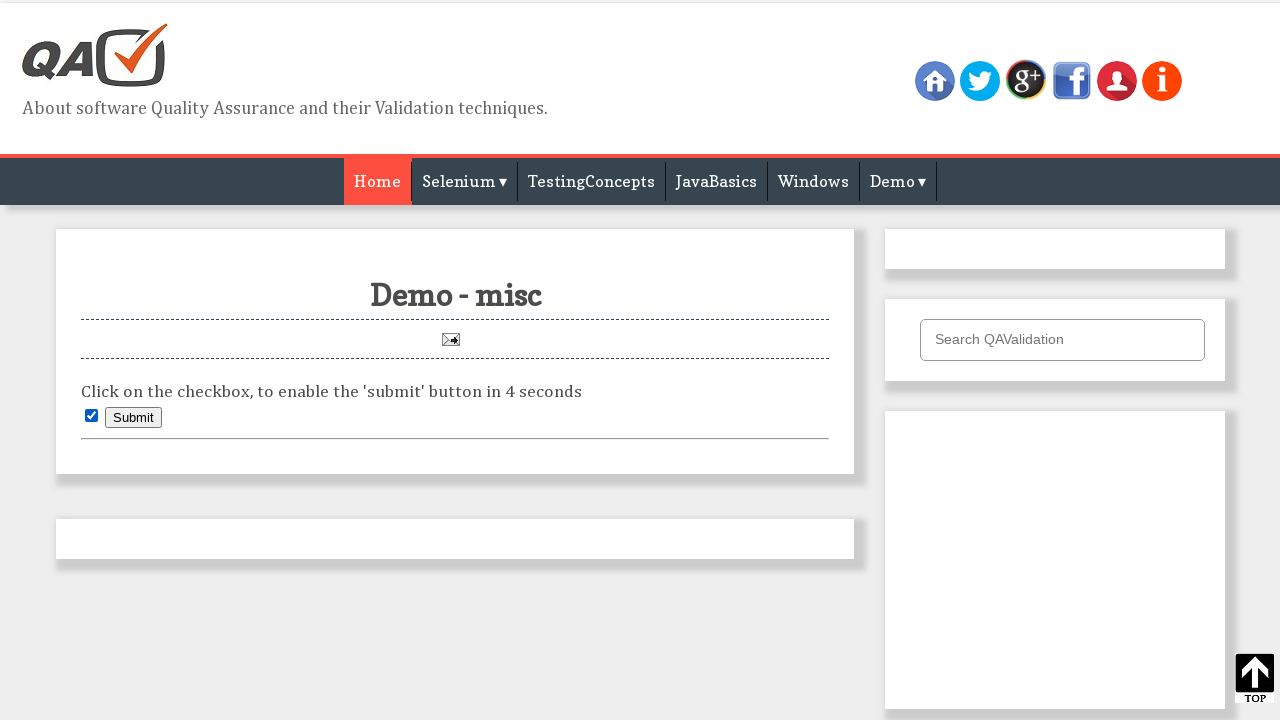

Clicked submit button (#next) at (134, 417) on #next
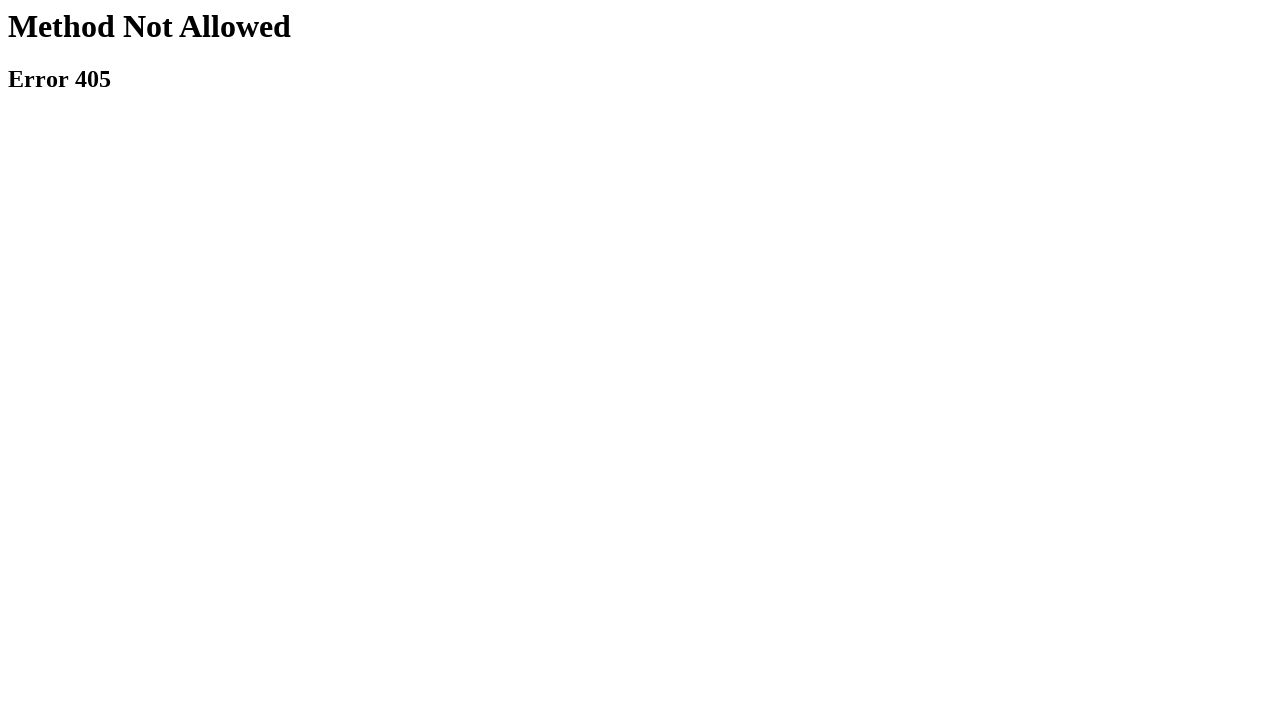

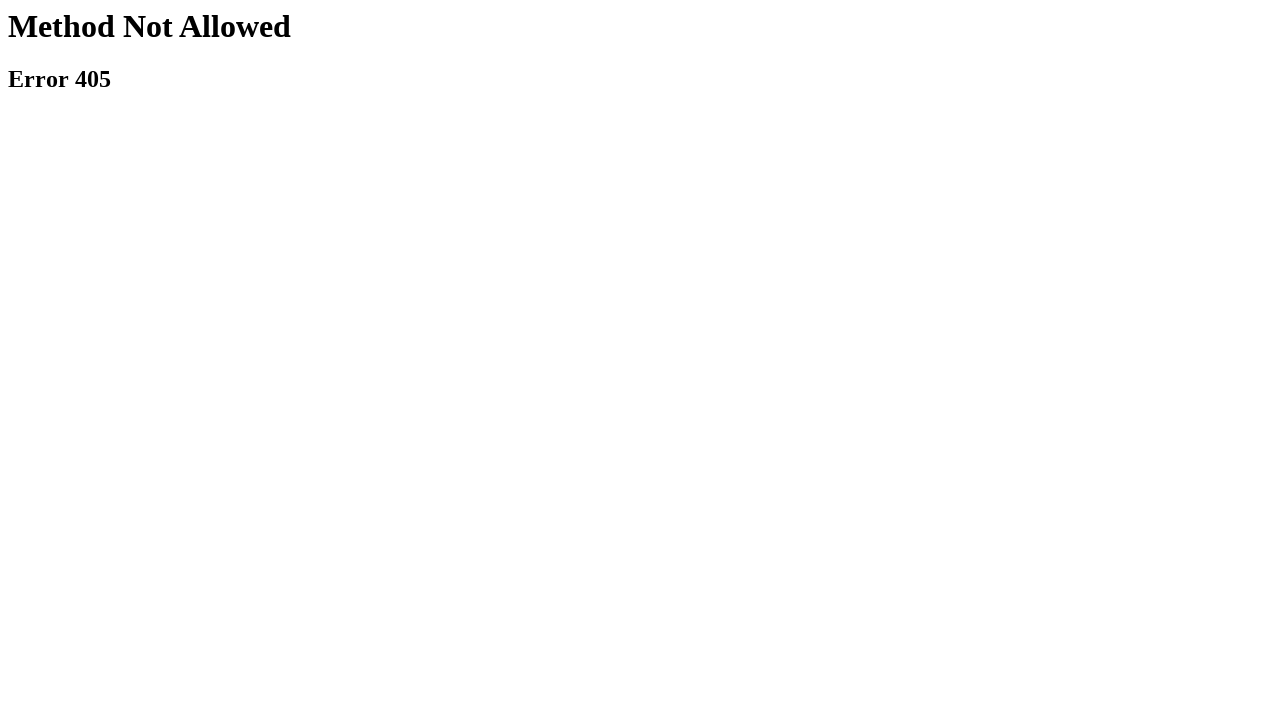